Tests auto-suggestive dropdown functionality by typing partial text and selecting a specific option from the suggestions

Starting URL: https://rahulshettyacademy.com/dropdownsPractise/

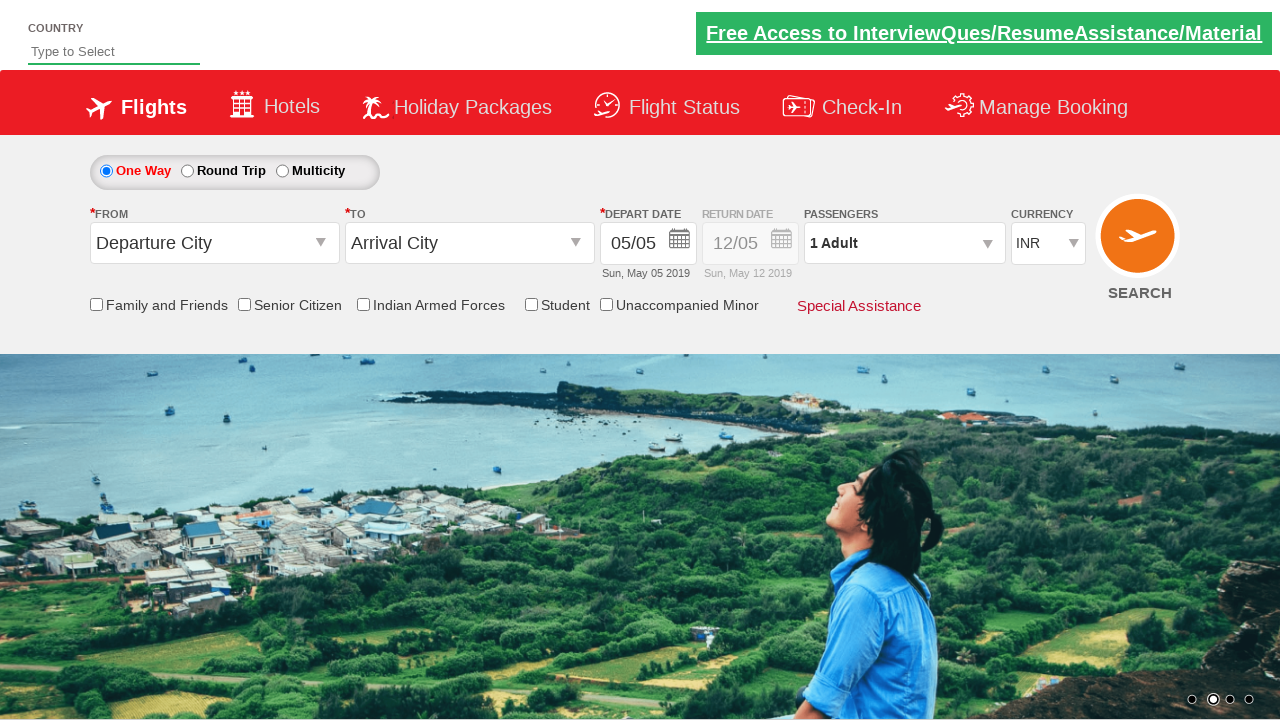

Typed 'us' in autosuggest field to trigger dropdown suggestions on #autosuggest
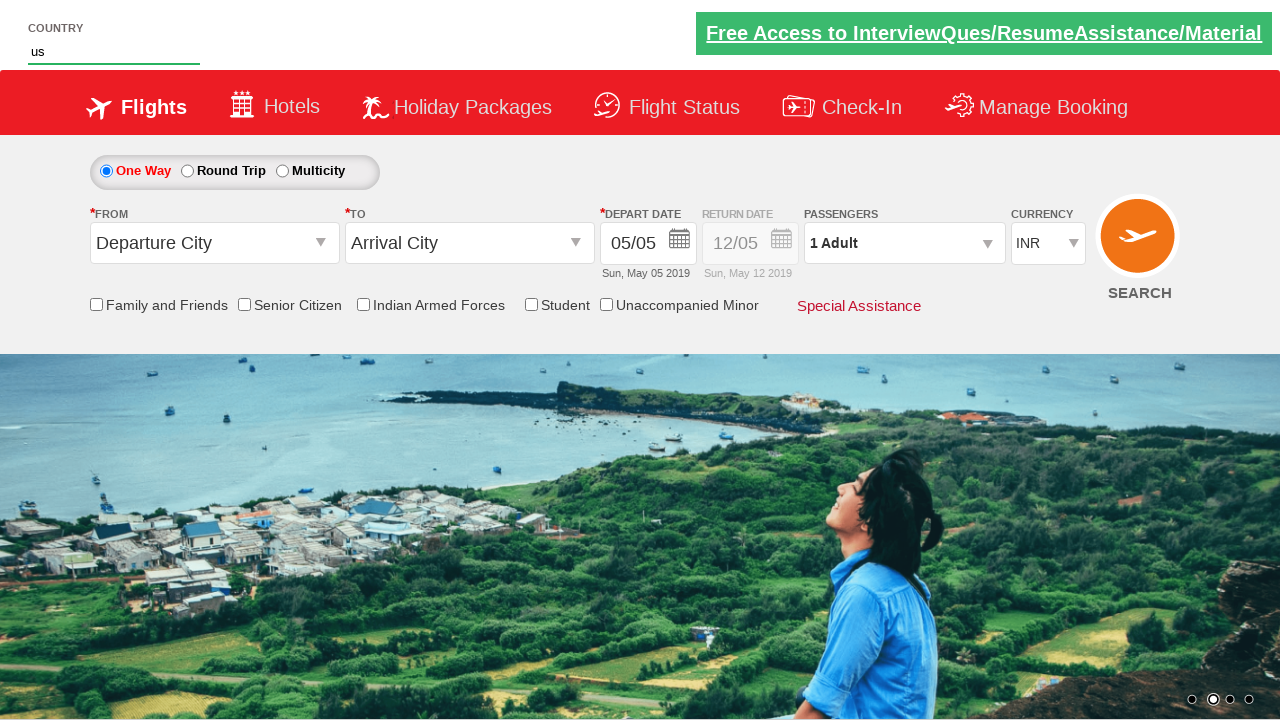

Waited for suggestions to appear in dropdown
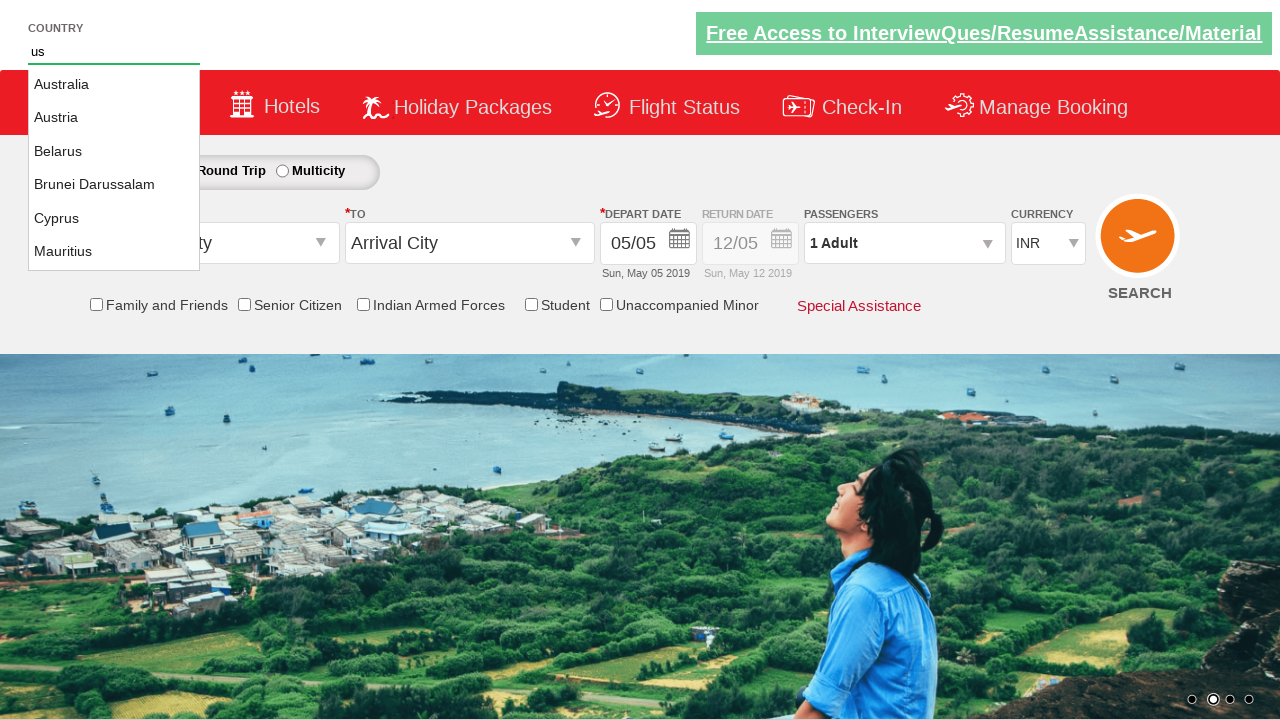

Retrieved all suggestion options from dropdown
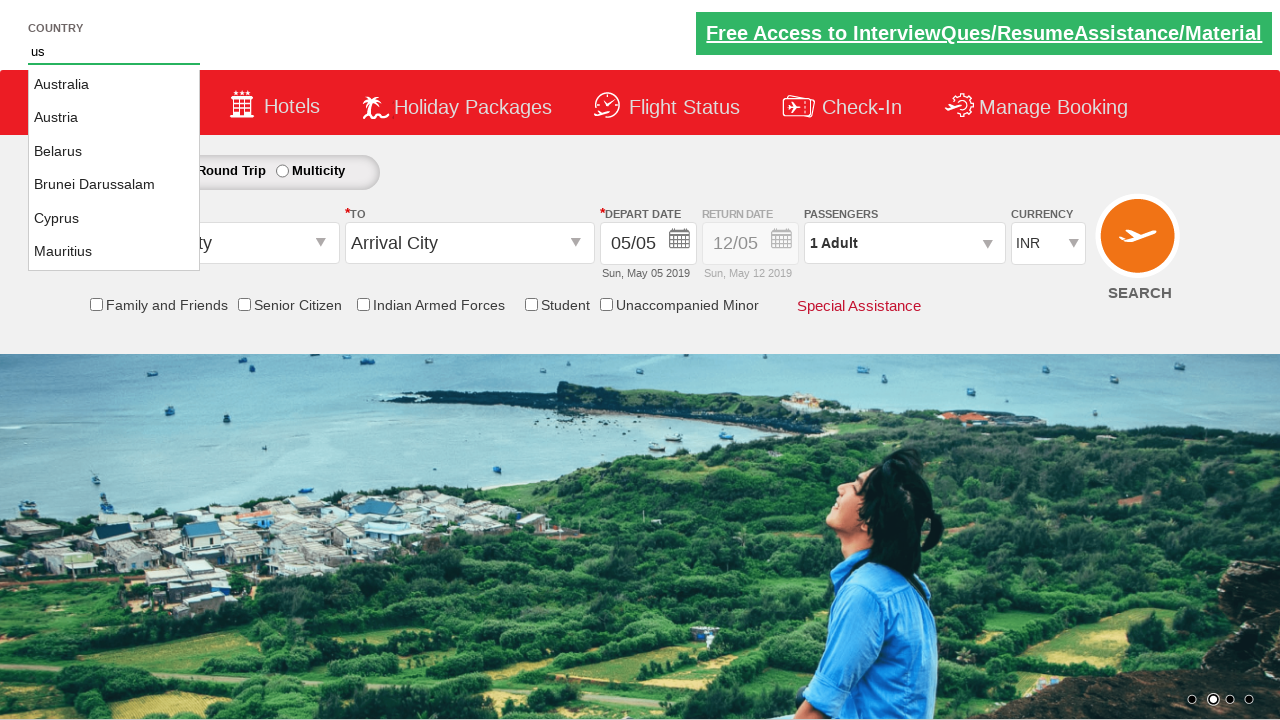

Selected 'Cyprus' from autosuggestive dropdown options at (114, 218) on li.ui-menu-item a >> nth=4
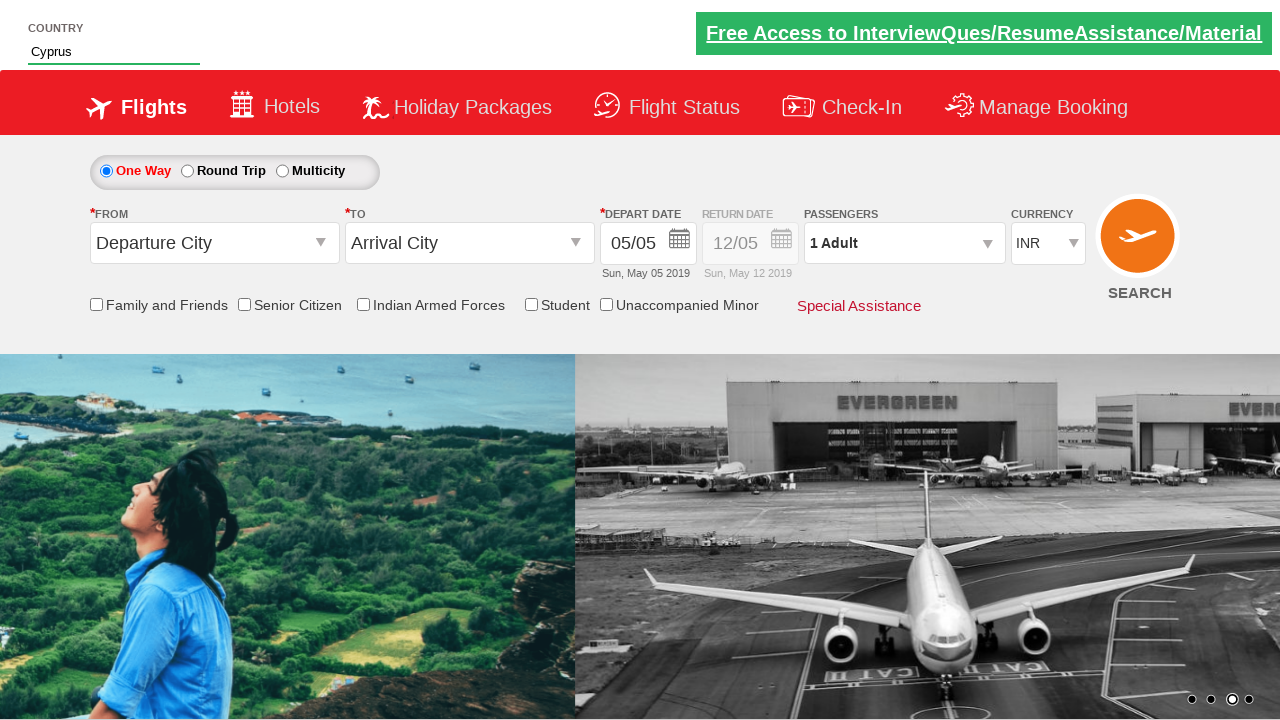

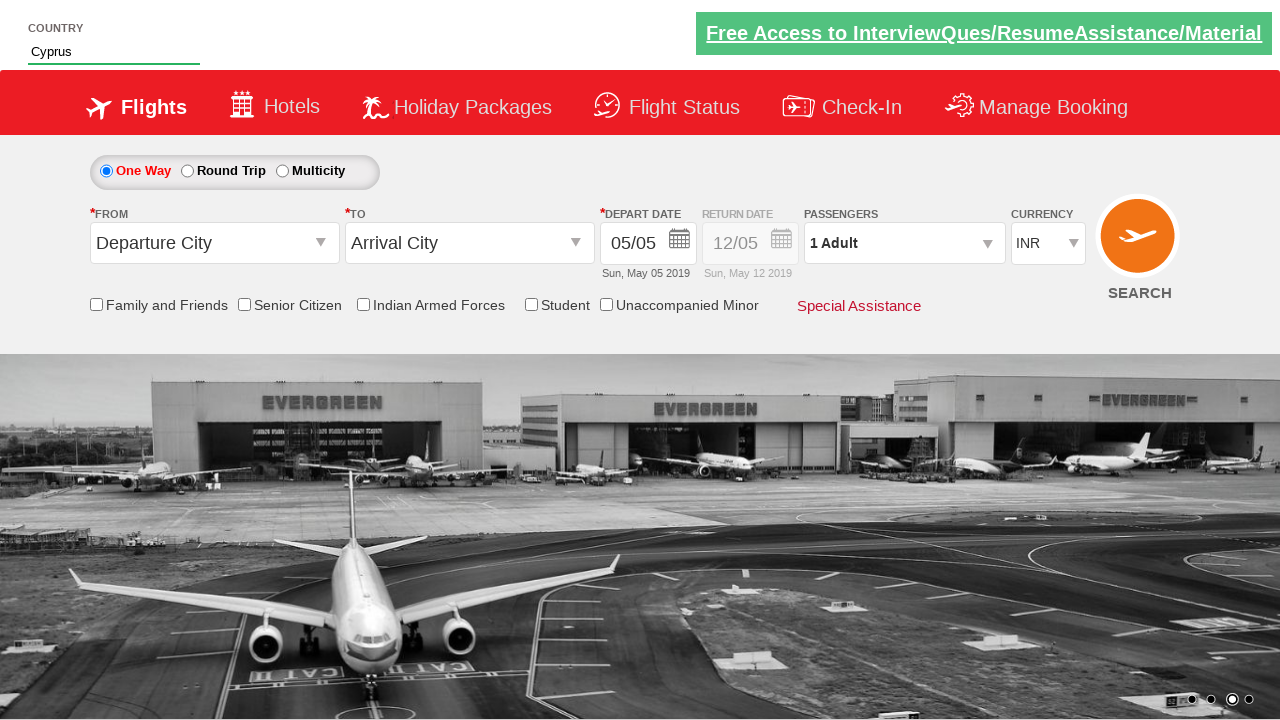